Tests drag and drop functionality by dragging an element and dropping it onto a target droppable area on the jQuery UI demo page

Starting URL: https://jqueryui.com/resources/demos/droppable/default.html

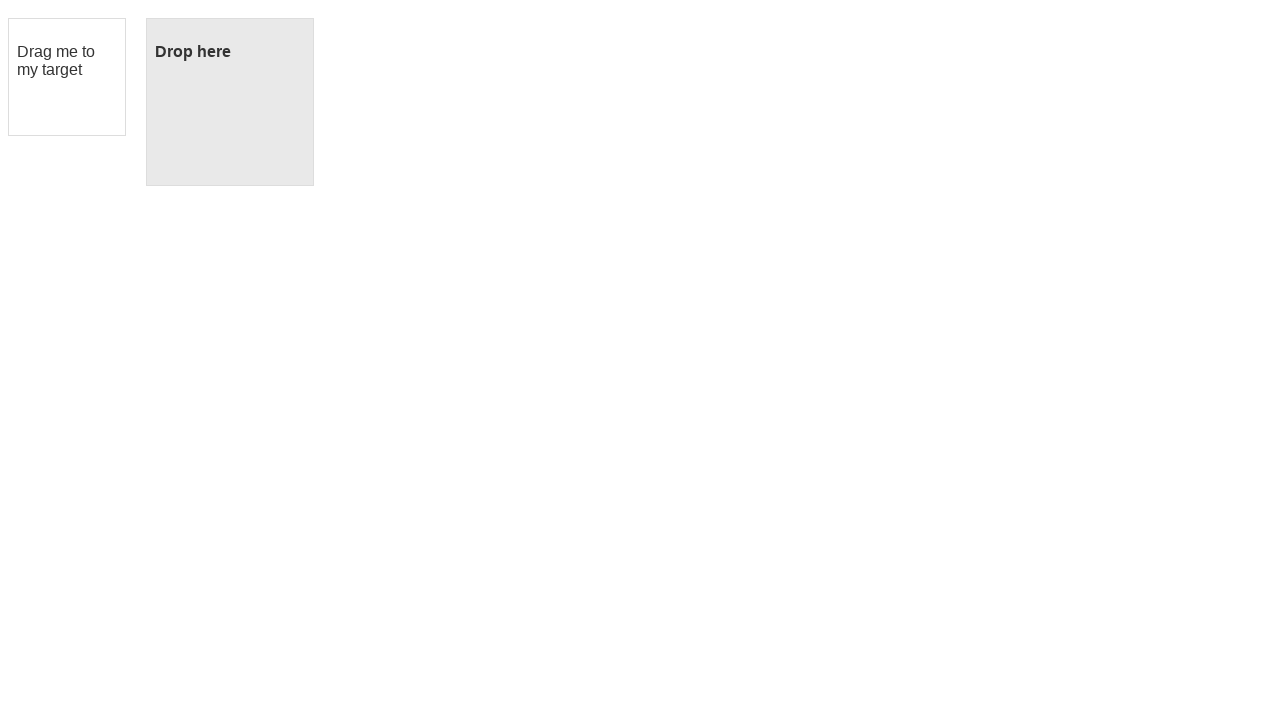

Located the draggable element with ID 'draggable'
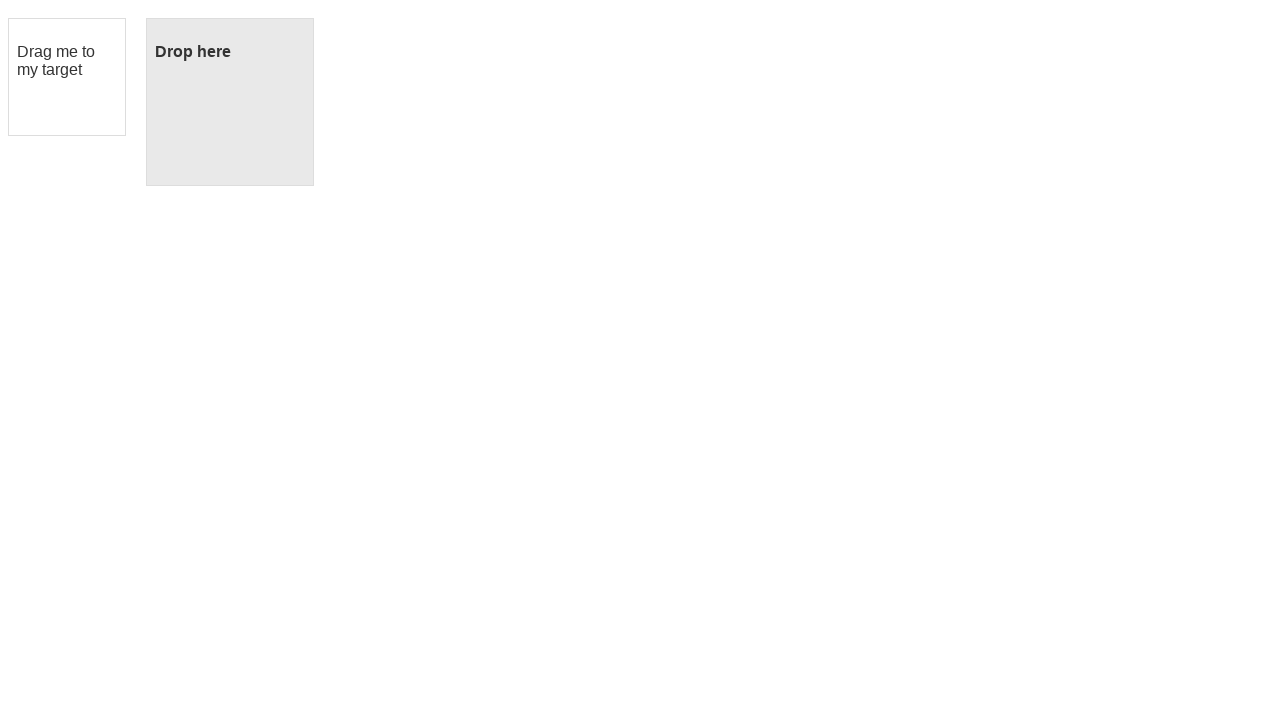

Located the droppable target element with ID 'droppable'
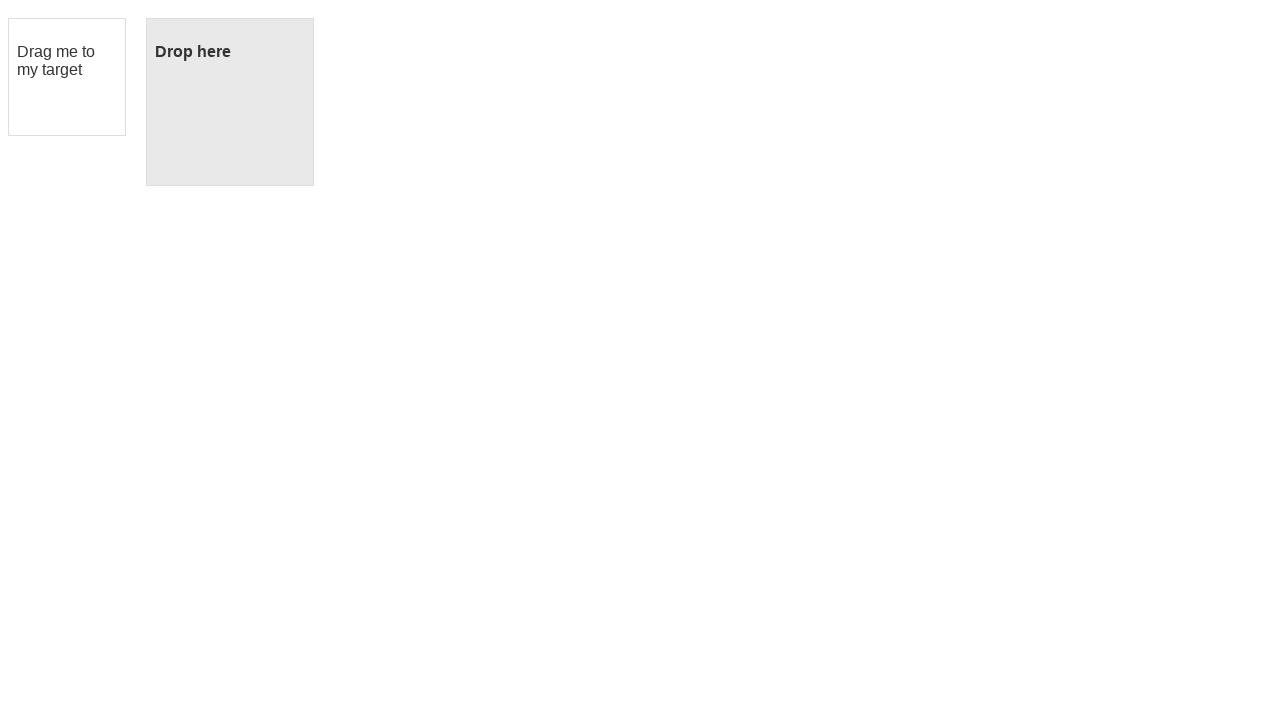

Dragged element from draggable area and dropped it onto droppable target at (230, 102)
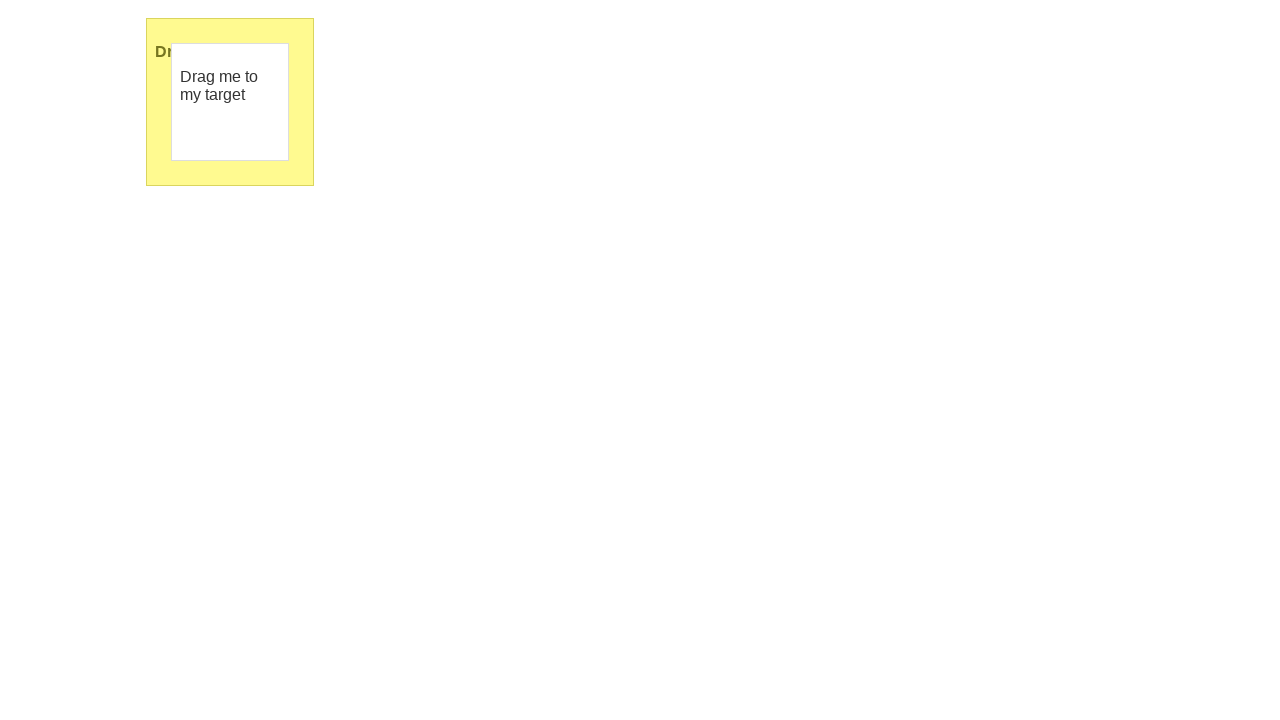

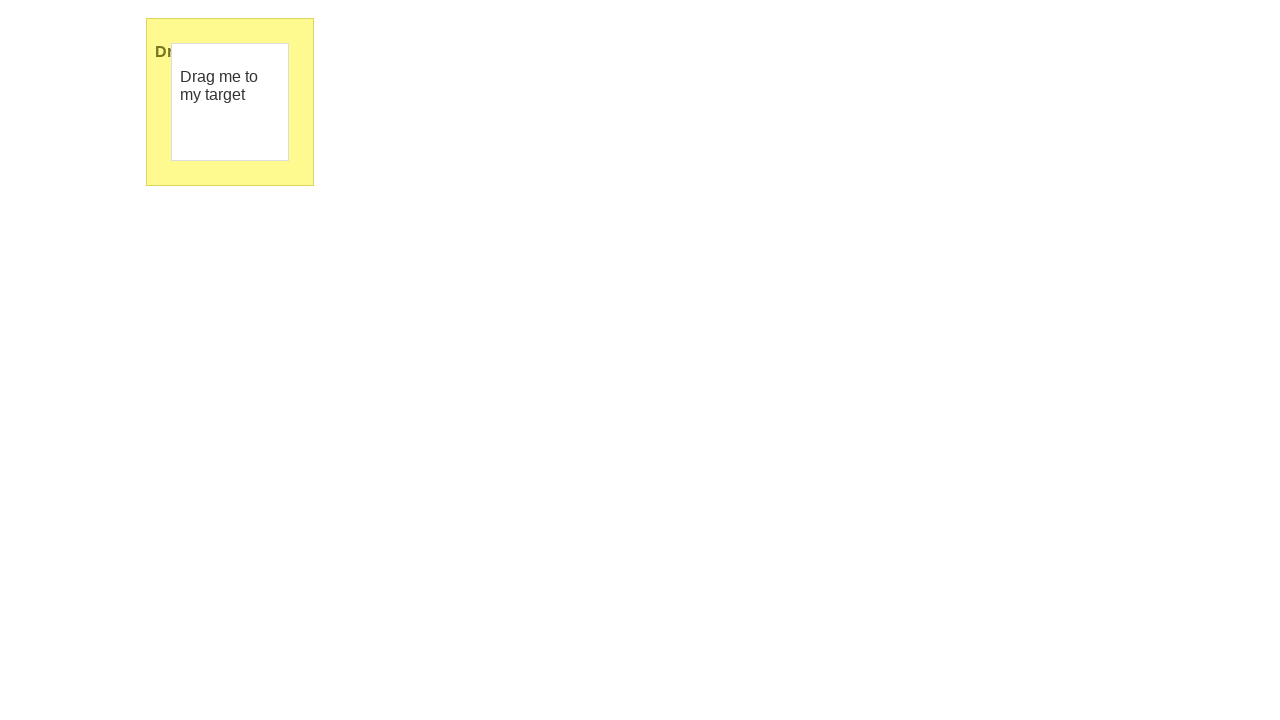